Tests login form validation when both username and password fields are empty - verifies error message appears

Starting URL: https://www.saucedemo.com/

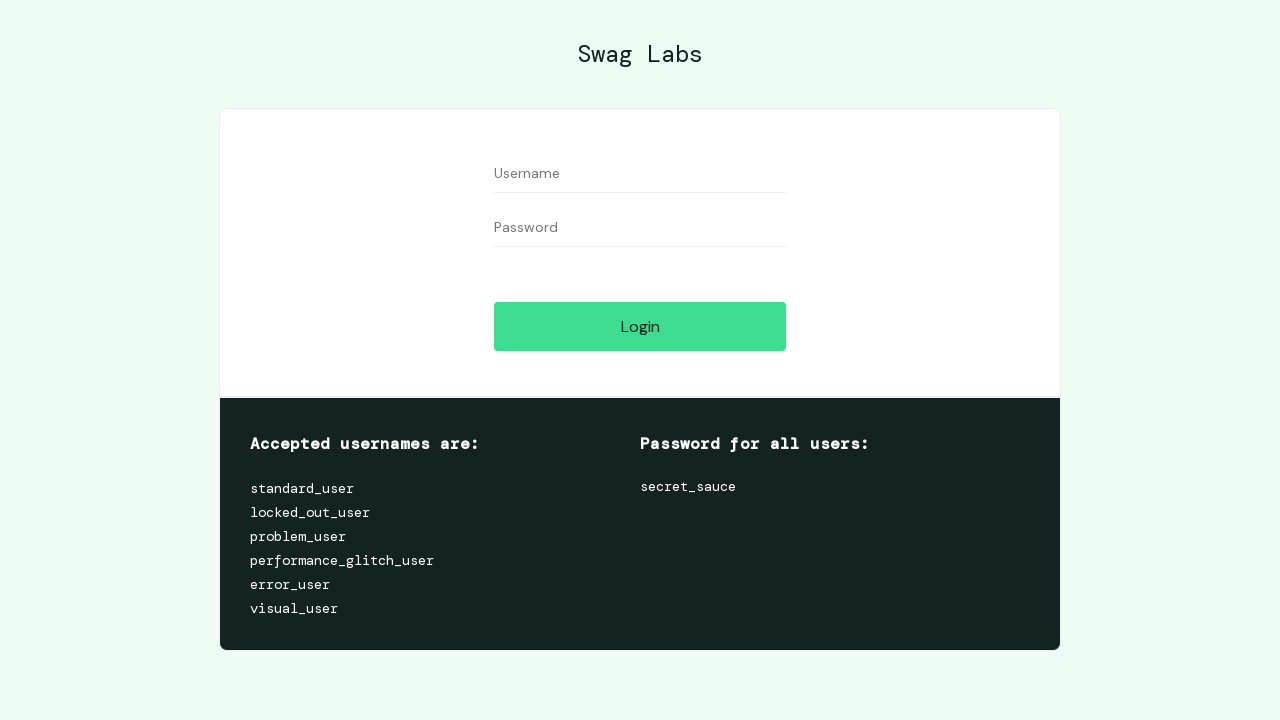

Cleared username field on #user-name
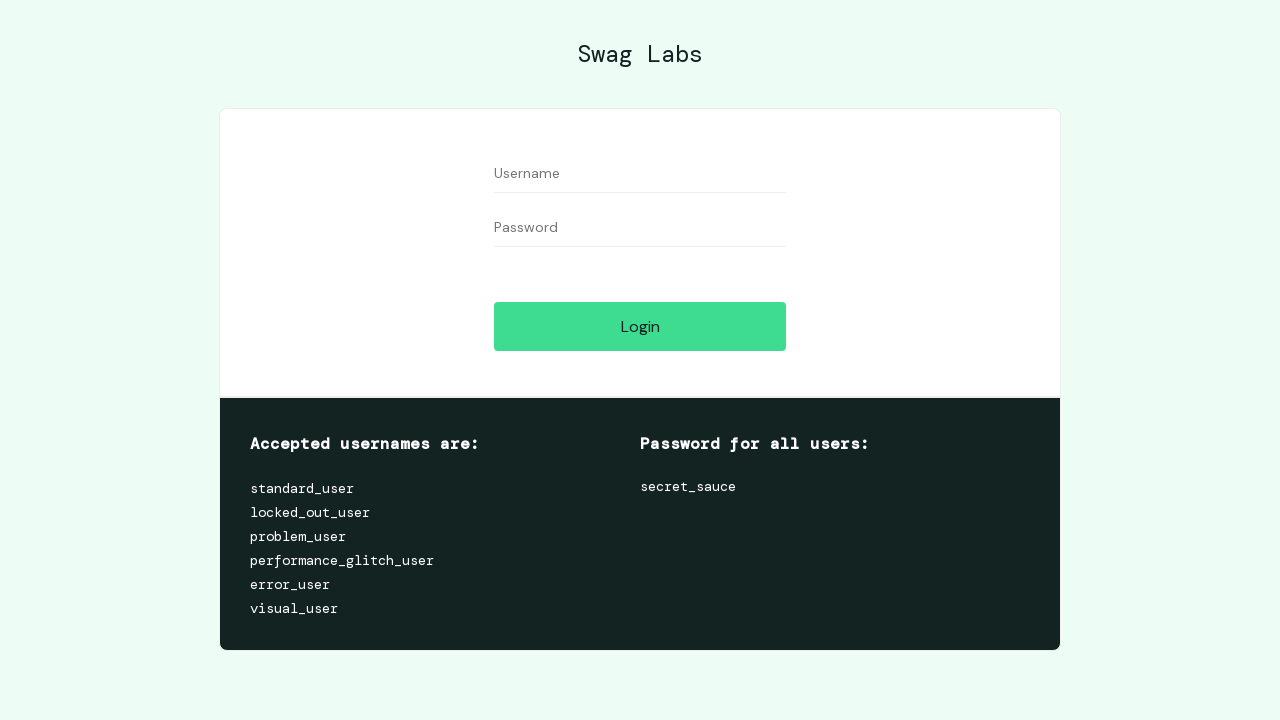

Cleared password field on #password
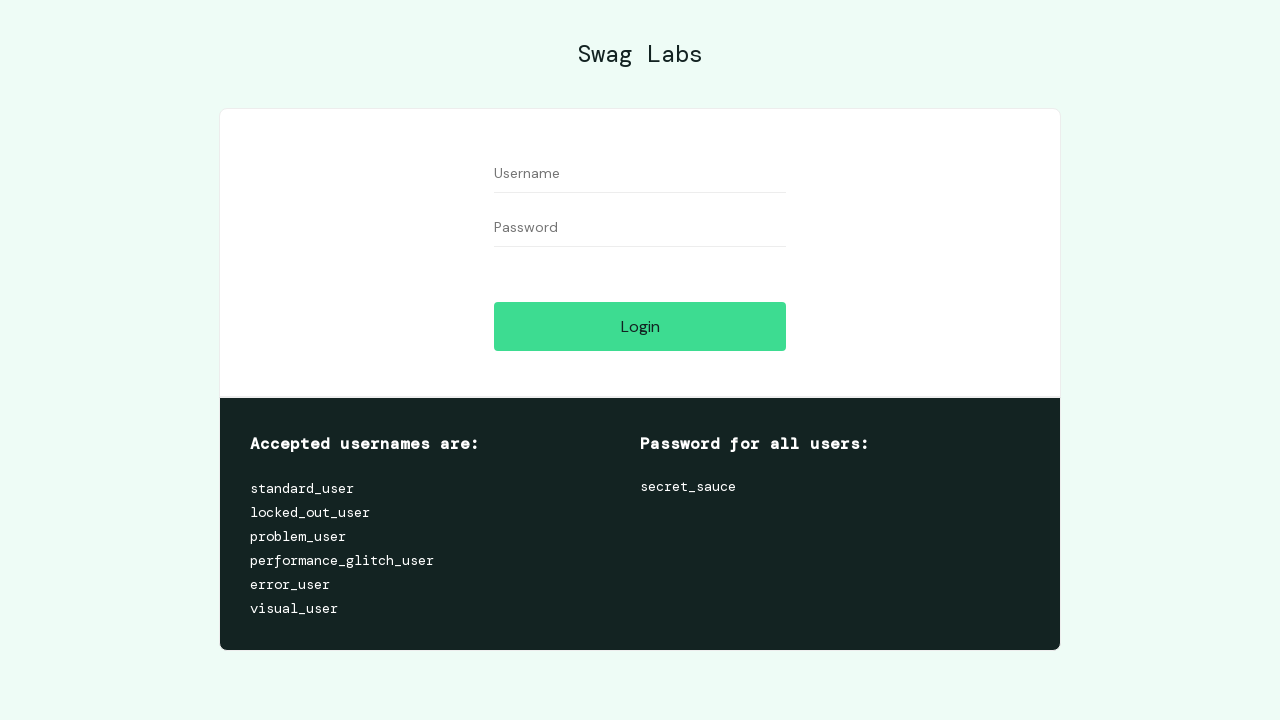

Clicked login button with empty fields at (640, 326) on #login-button
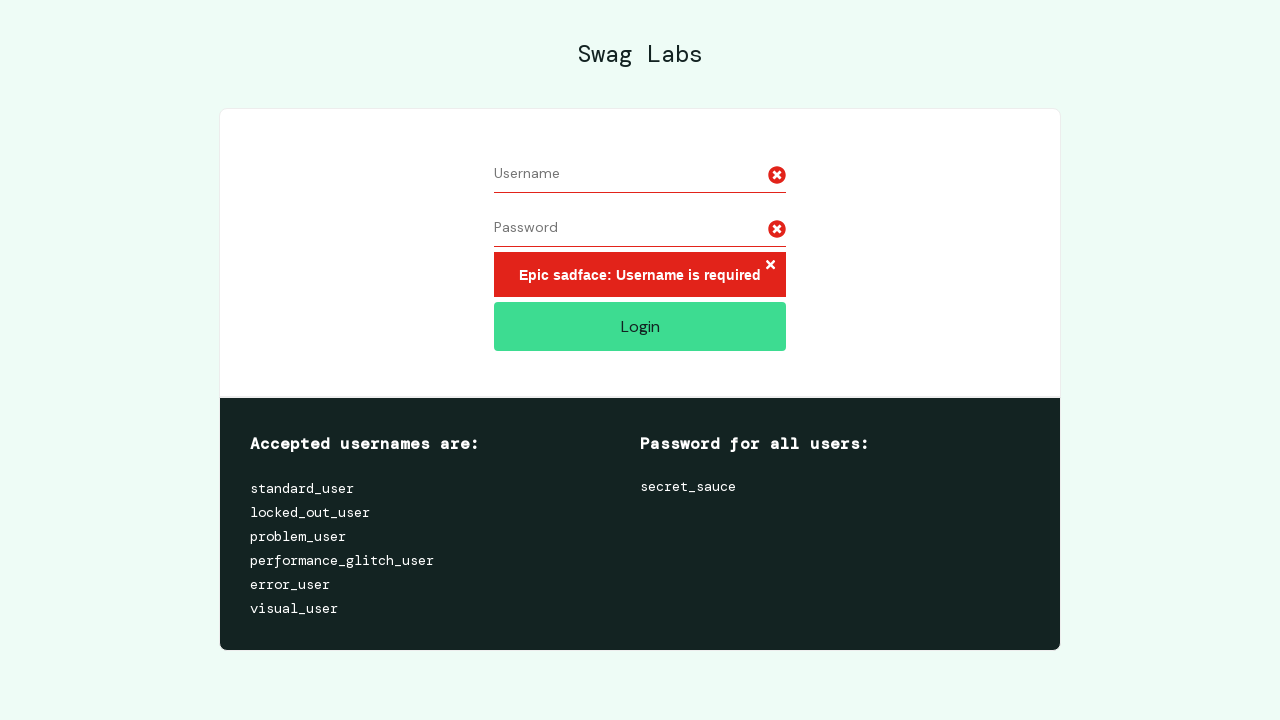

Error message appeared on screen
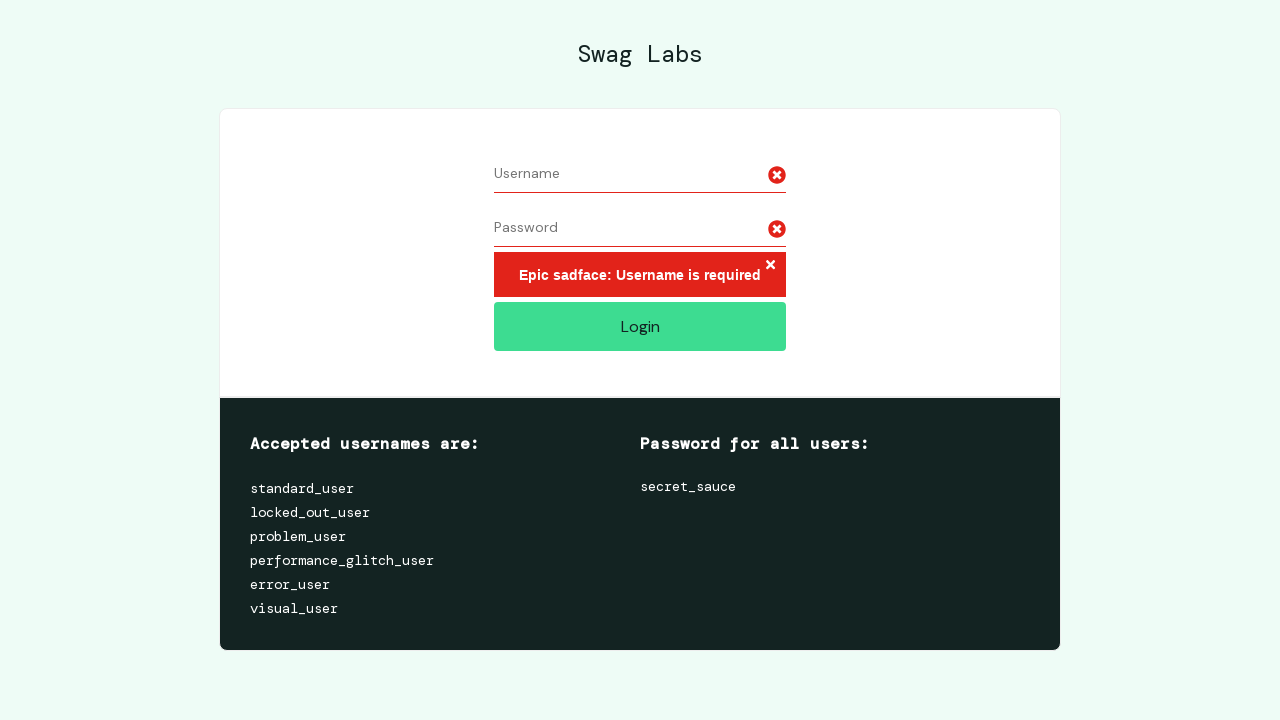

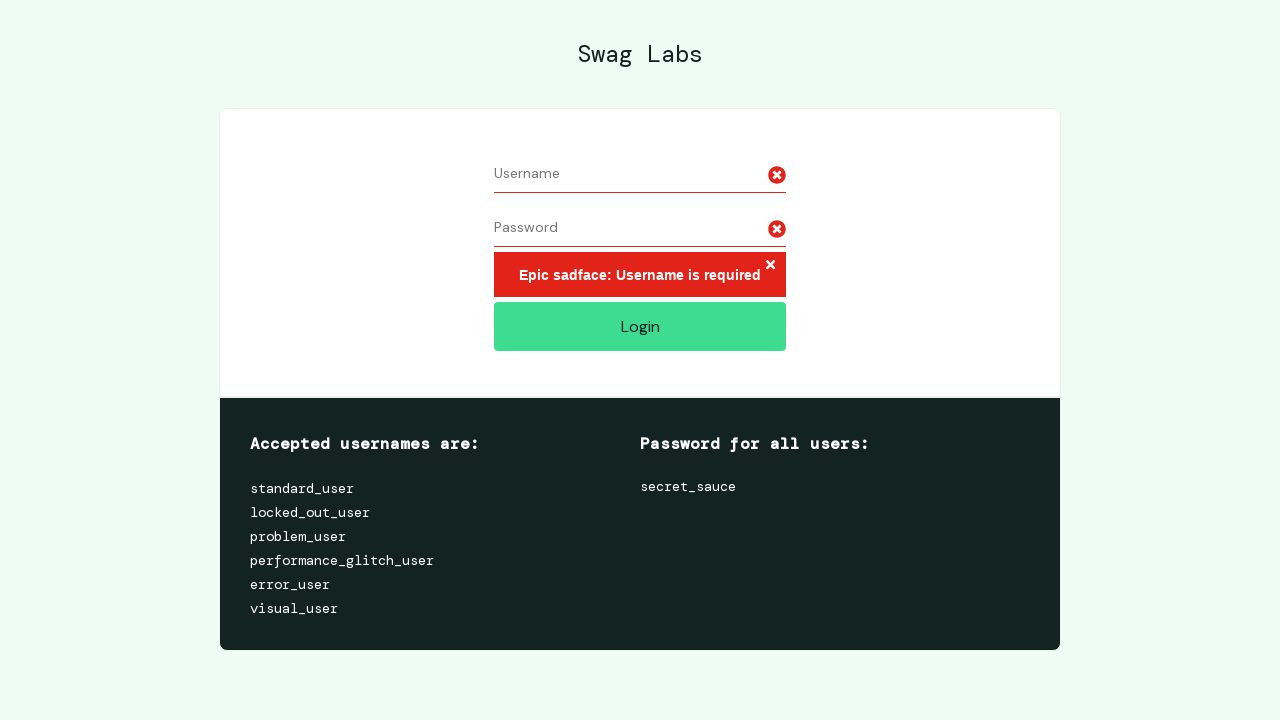